Tests the deposit functionality of a banking application by logging in as a customer, selecting an account, and making a deposit

Starting URL: https://www.globalsqa.com/angularJs-protractor/BankingProject/#/login

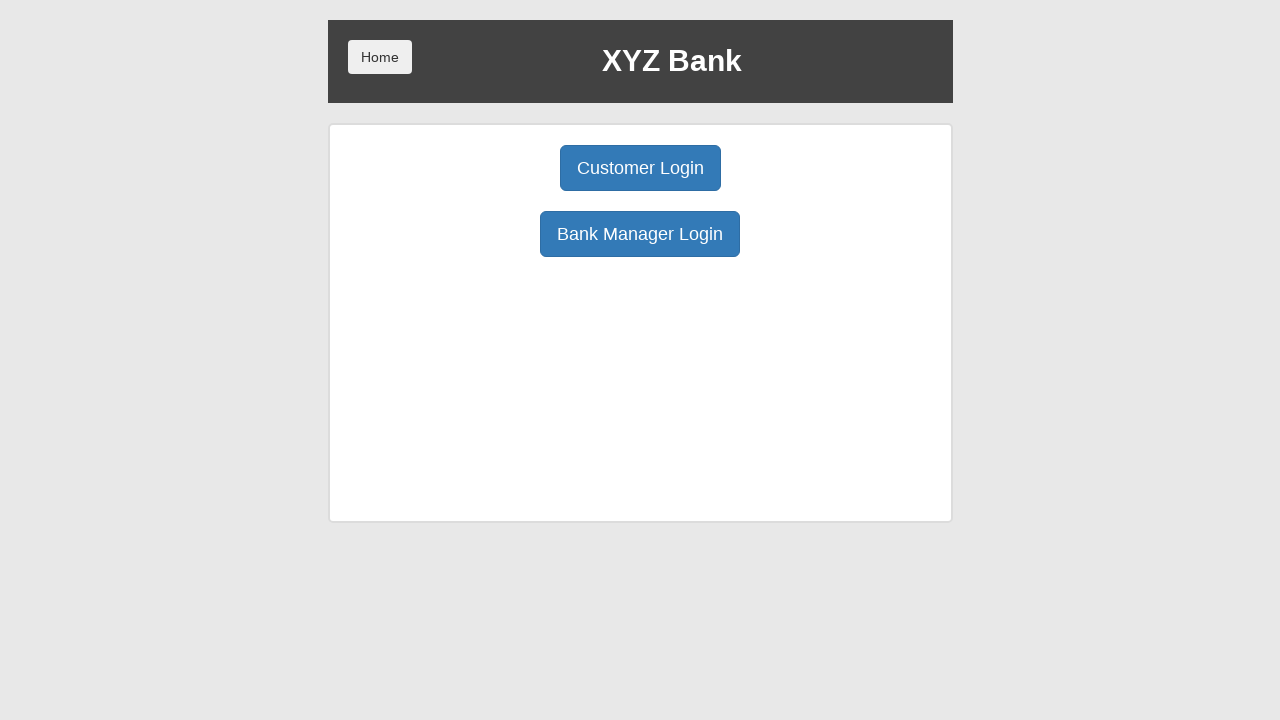

Clicked Customer Login button at (640, 168) on button:has-text('Customer Login')
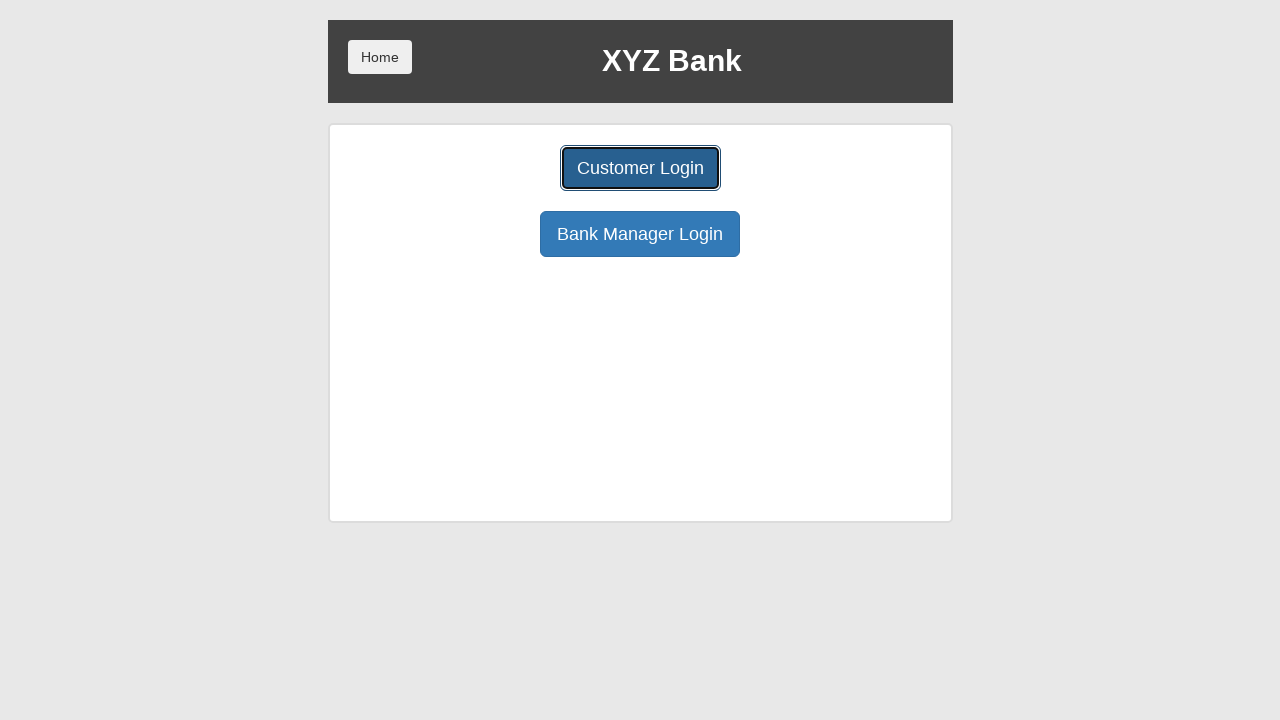

Customer dropdown selector loaded
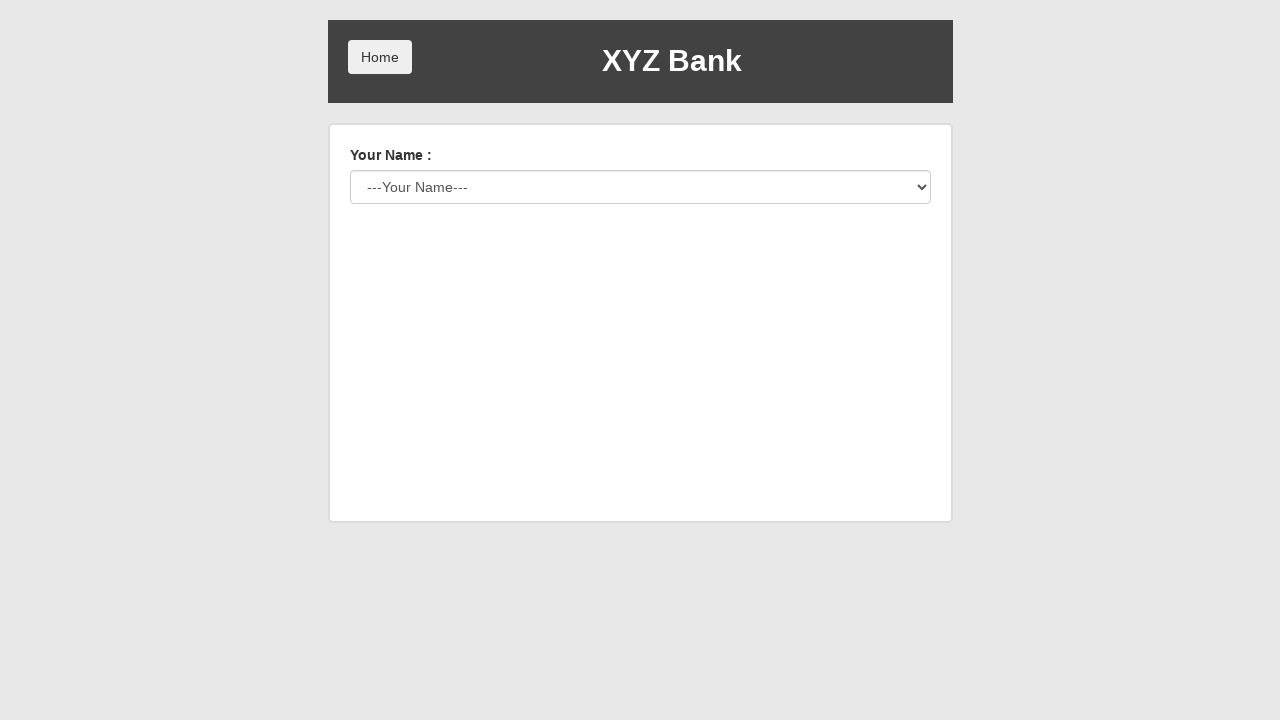

Selected Harry Potter from customer dropdown on #userSelect
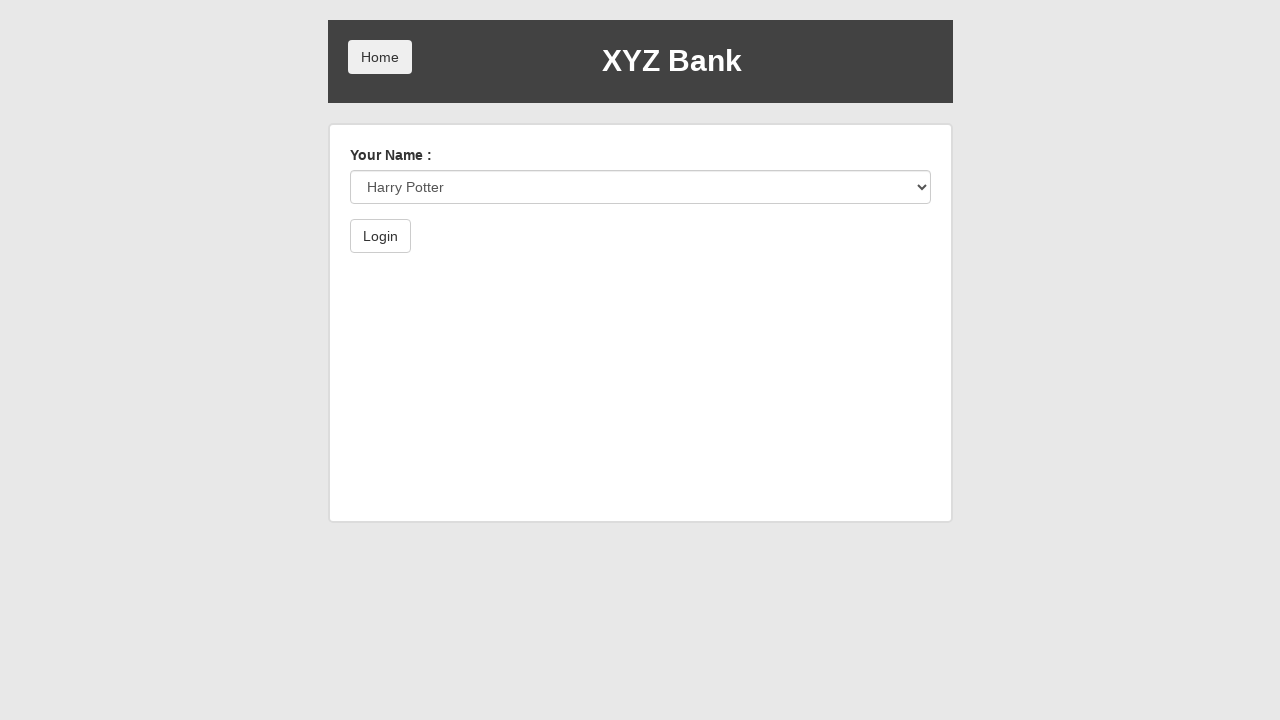

Clicked Login button at (380, 236) on button:has-text('Login')
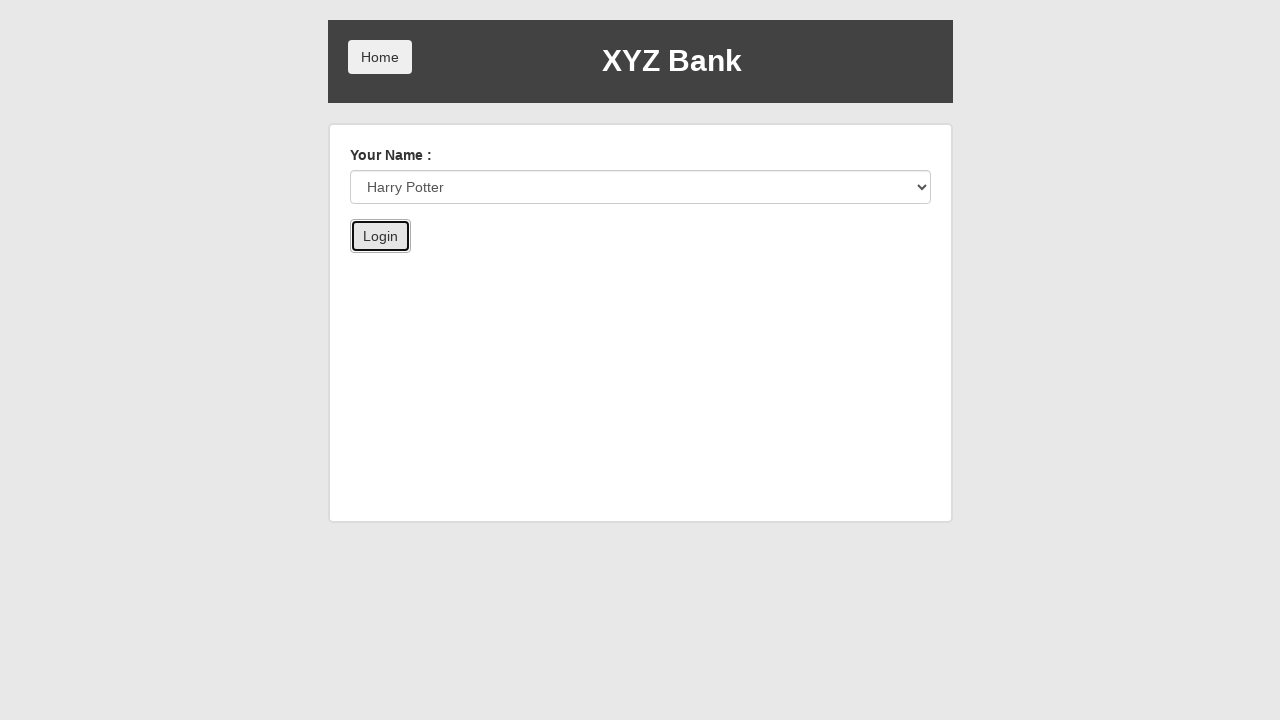

Account selector dropdown loaded
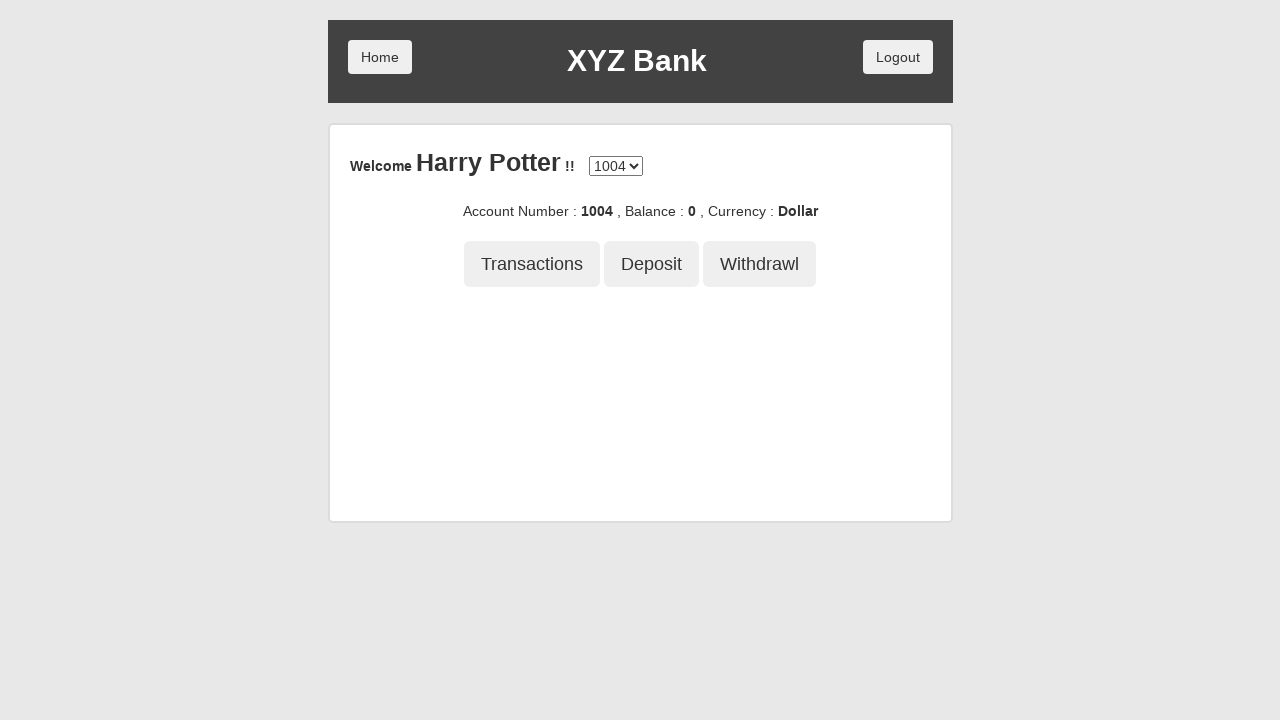

Selected account 1004 from dropdown on #accountSelect
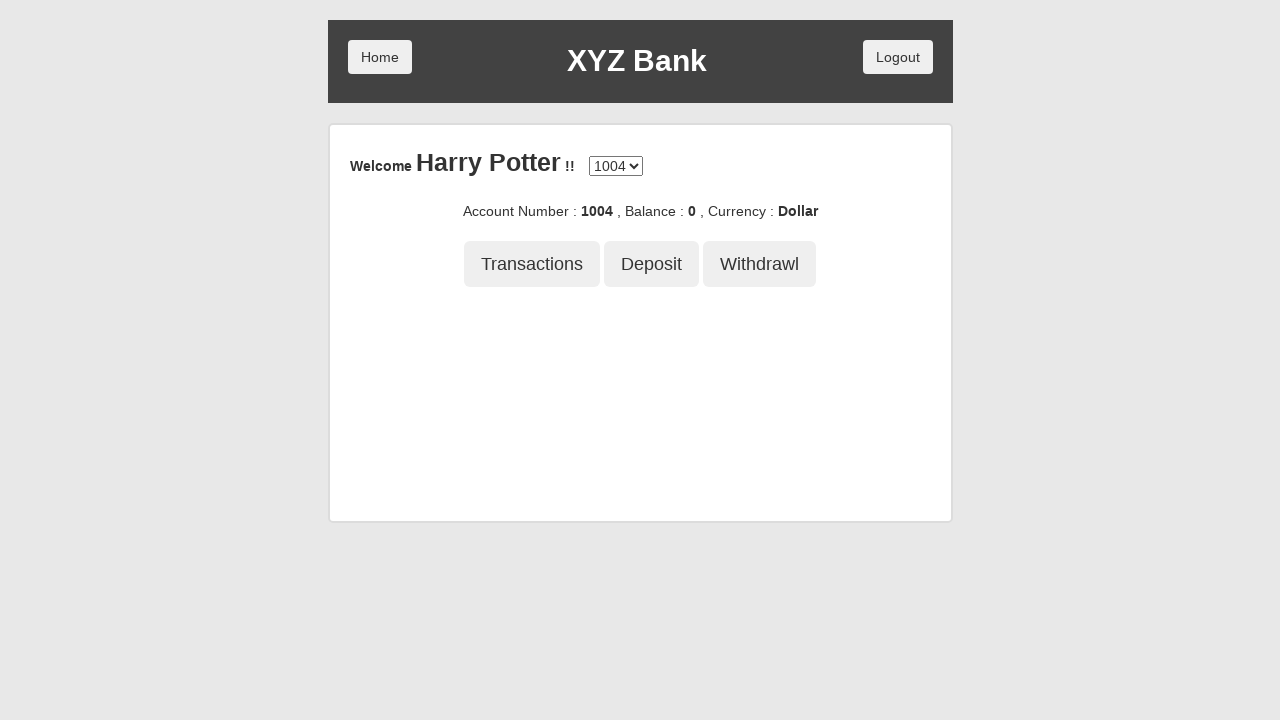

Clicked Deposit button in navigation at (652, 264) on button:has-text('Deposit'):nth-of-type(2)
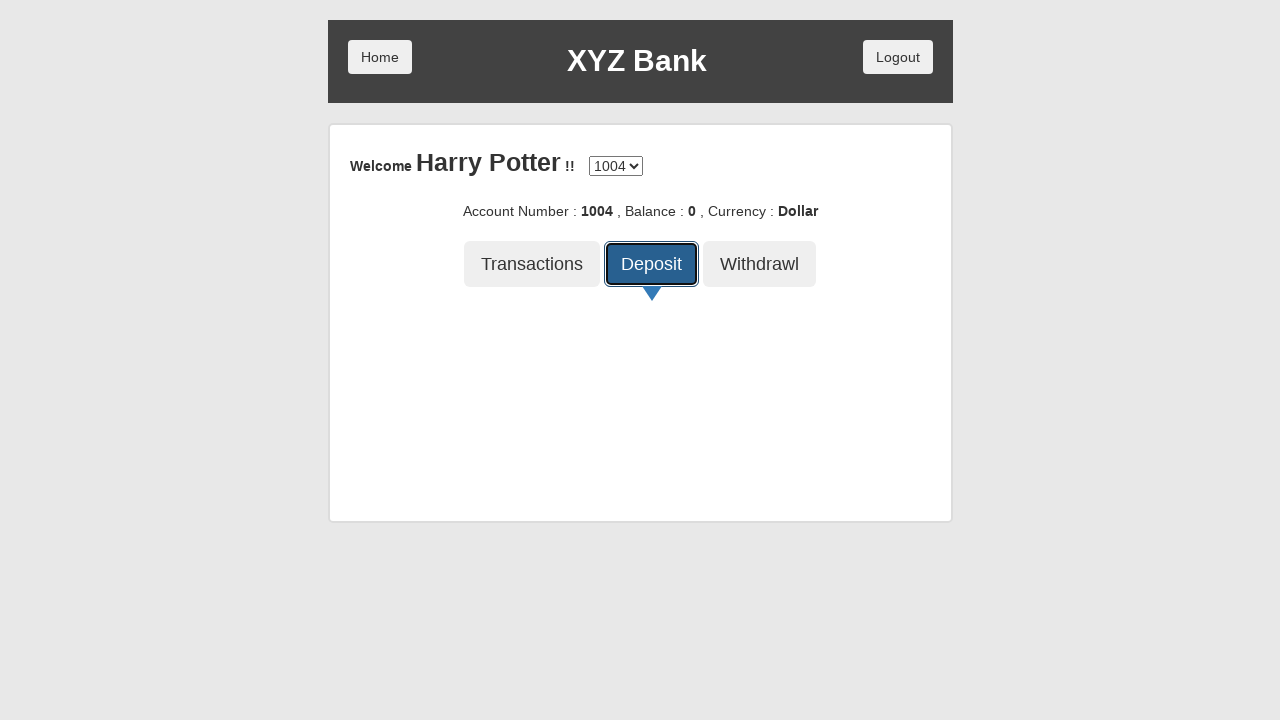

Entered deposit amount of 1000 on input[placeholder='amount']
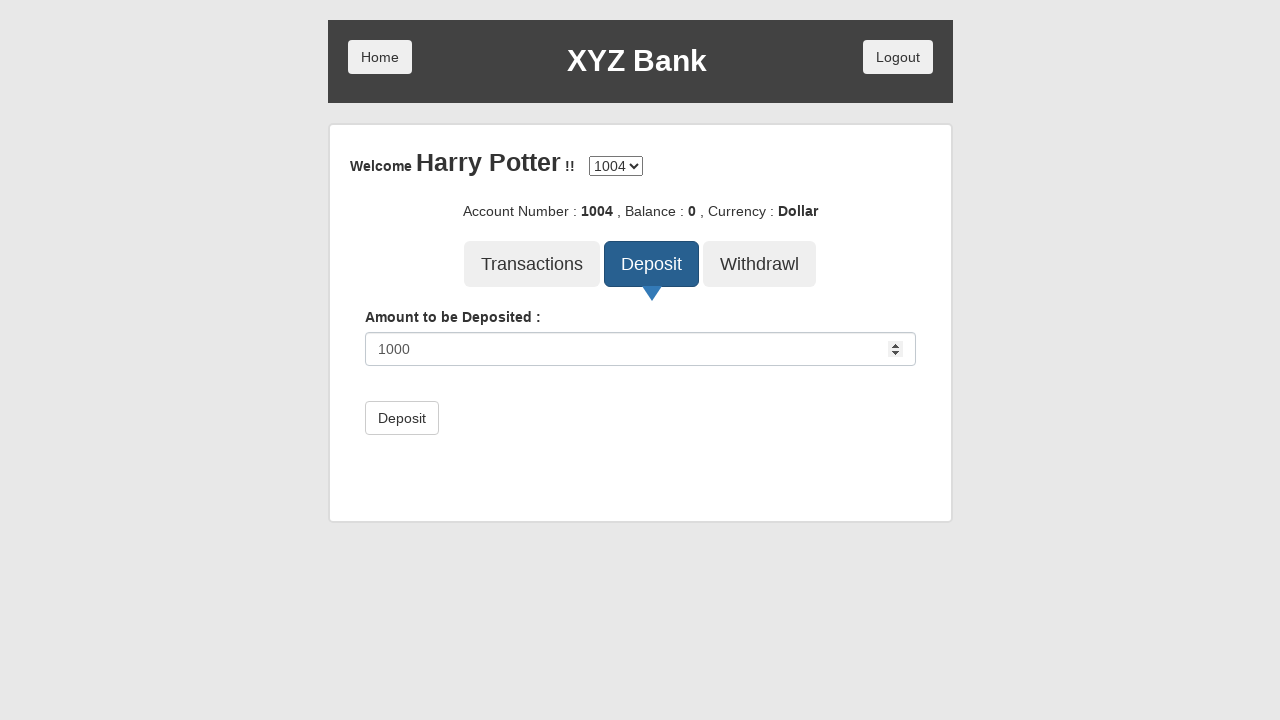

Clicked Deposit submit button at (402, 418) on button[type='submit']:has-text('Deposit')
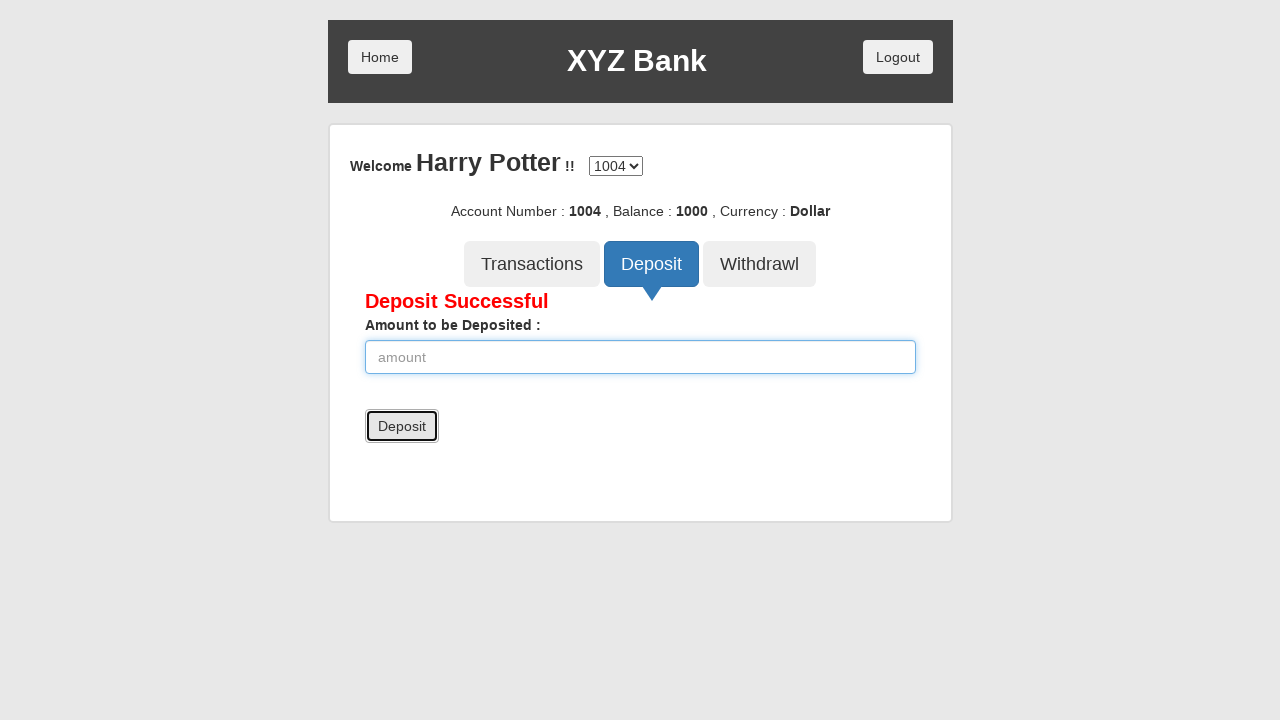

Deposit success message appeared
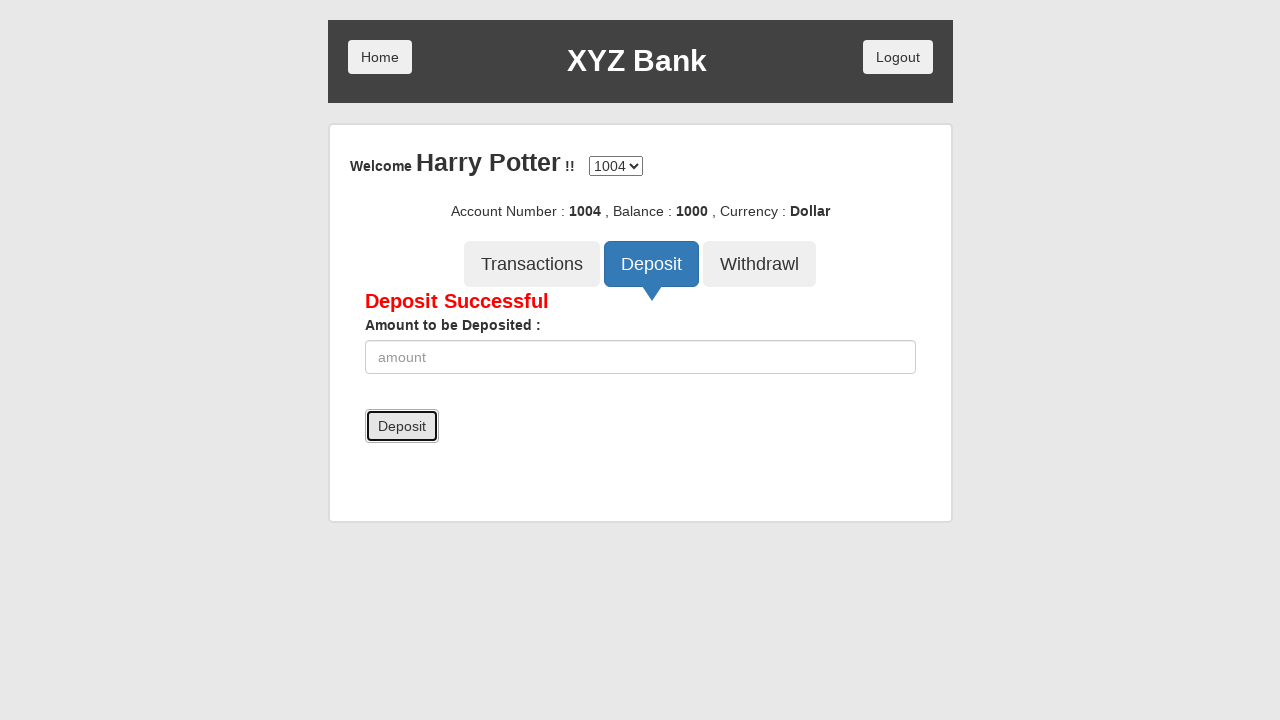

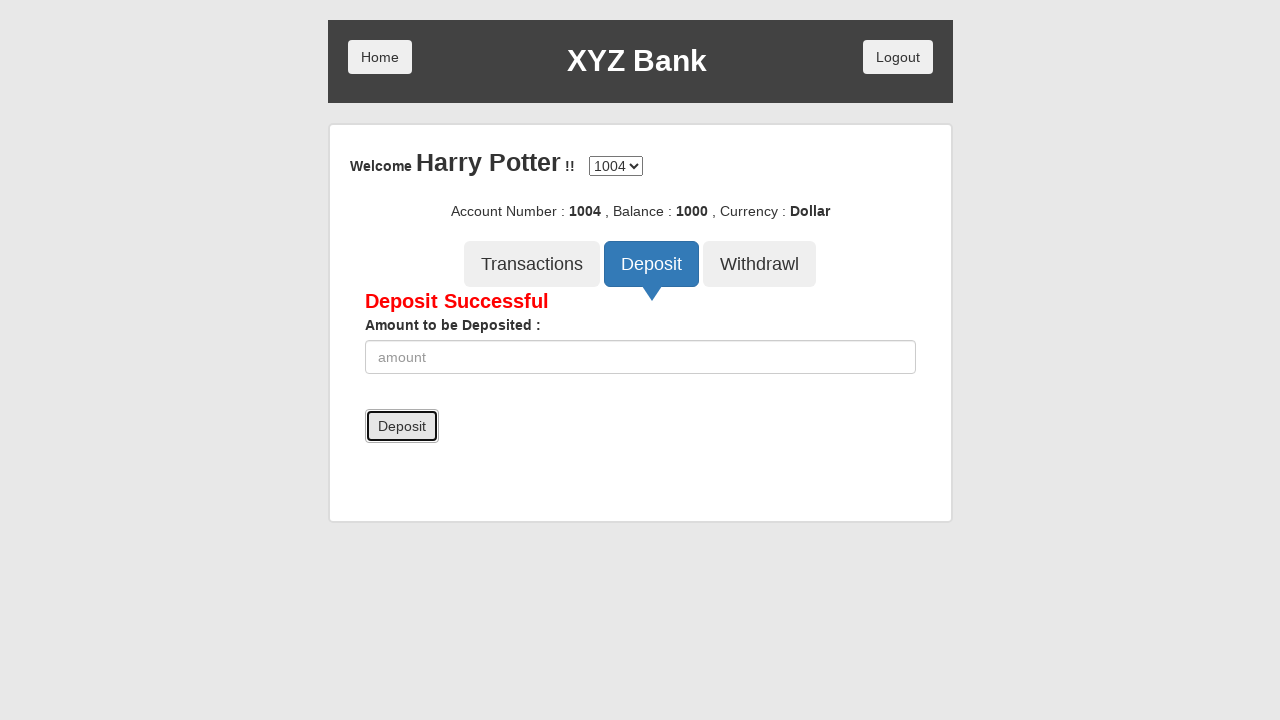